Tests browser window handling by opening a new window, switching to it to verify content, then switching back to the parent window

Starting URL: https://demoqa.com/browser-windows

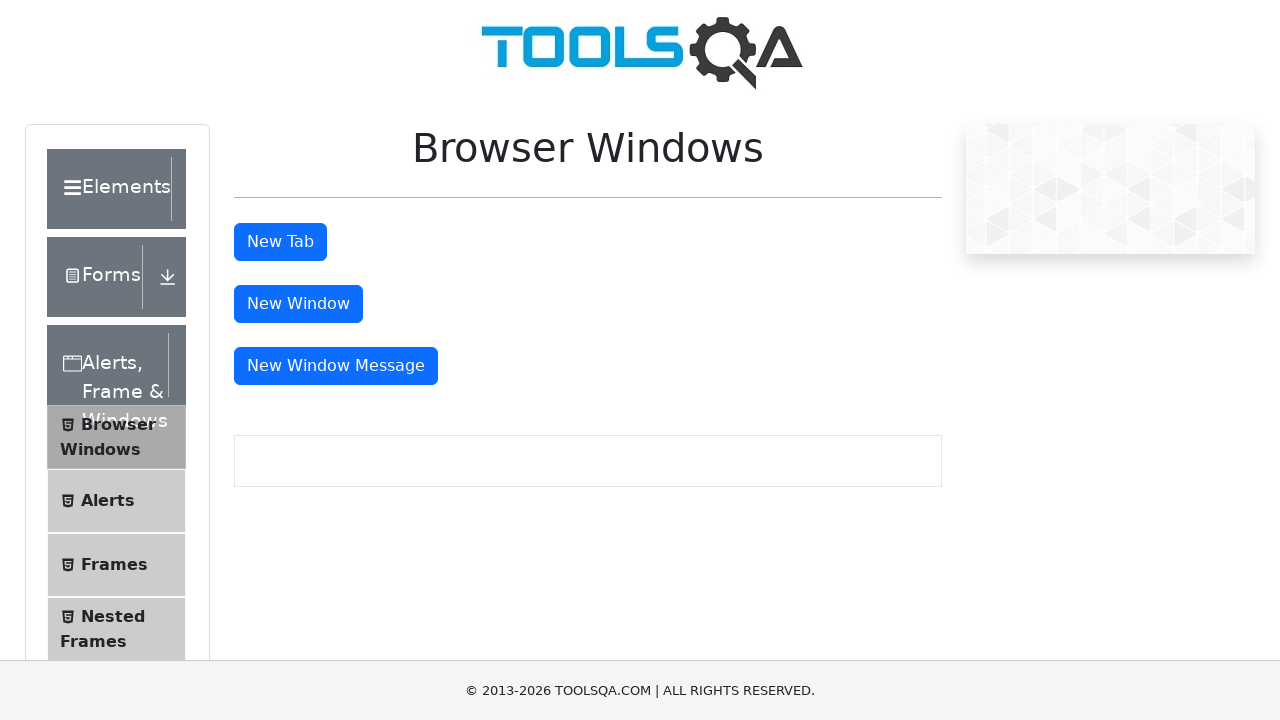

Clicked button to open new window at (298, 304) on #windowButton
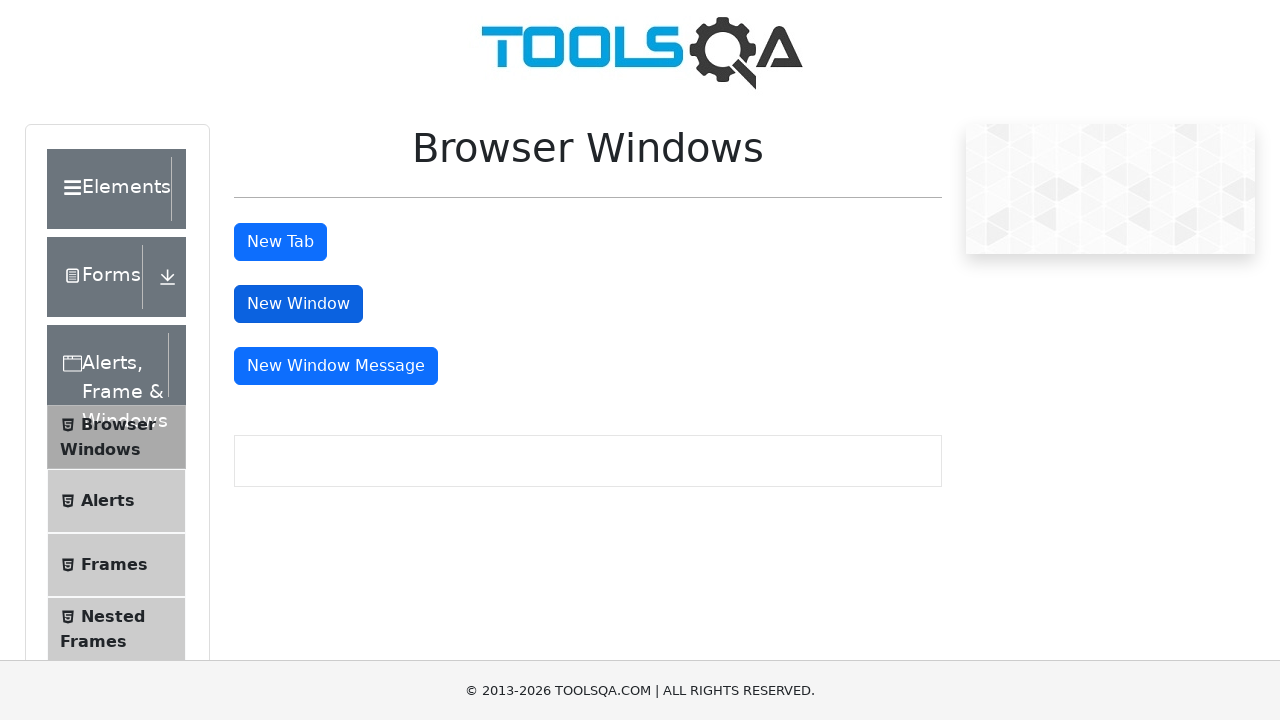

Retrieved all window/page contexts
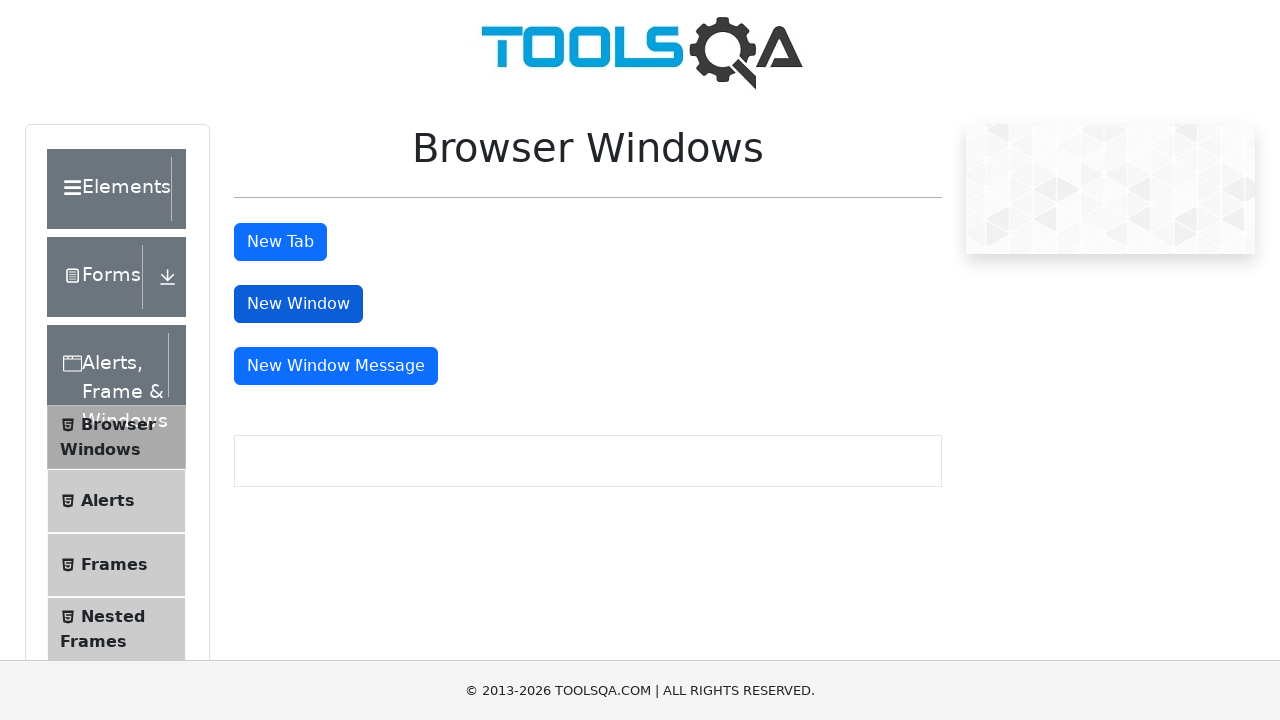

Switched to new window (last opened page)
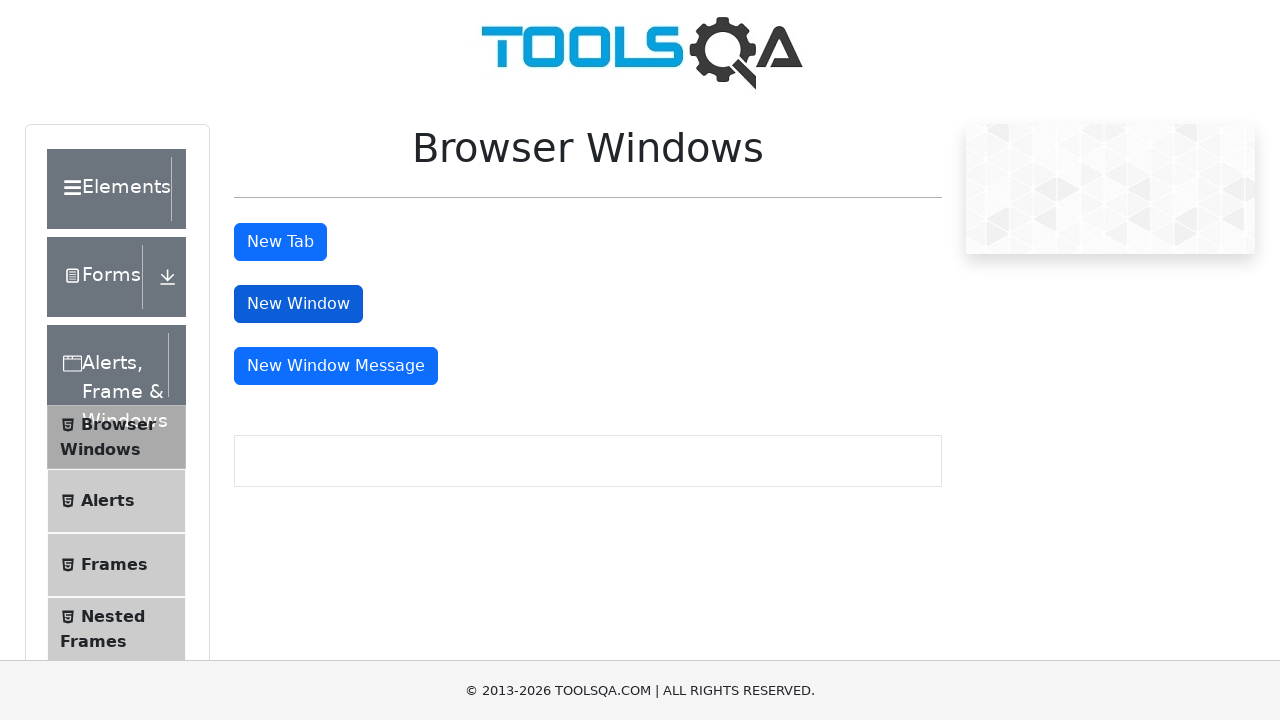

Waited for content to load in new window - sample heading appeared
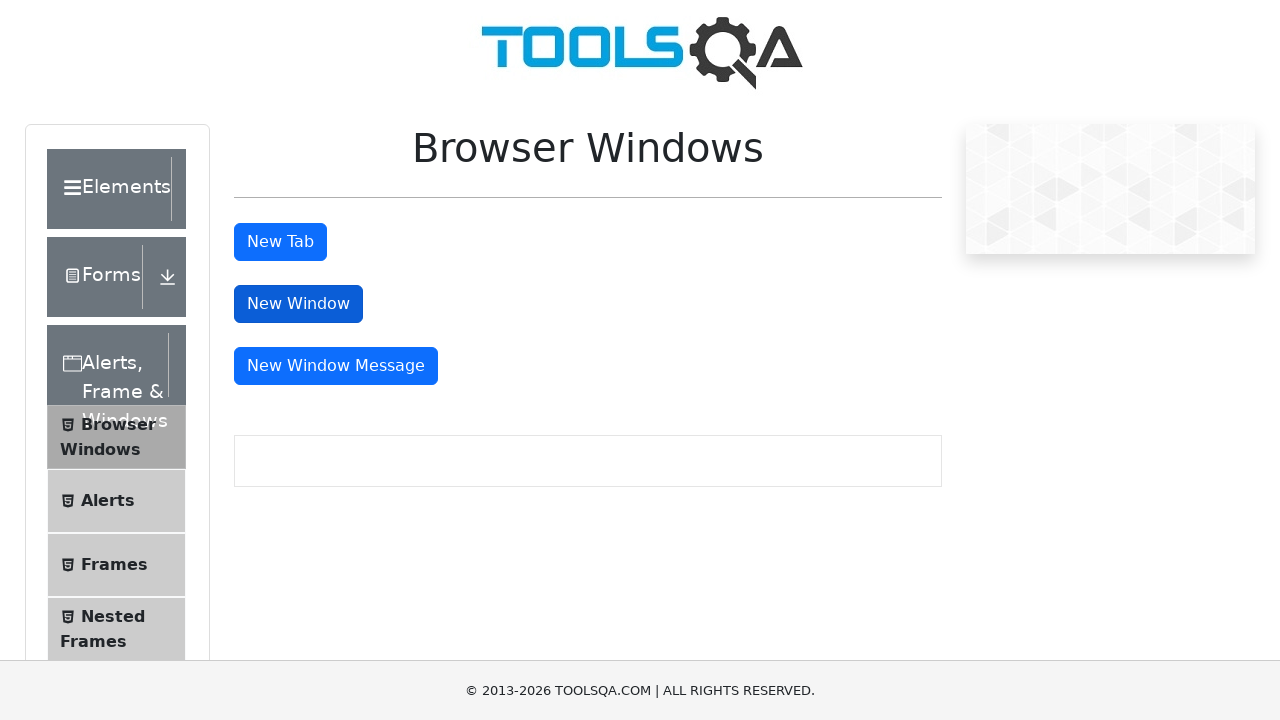

Verified heading text in new window: 'This is a sample page'
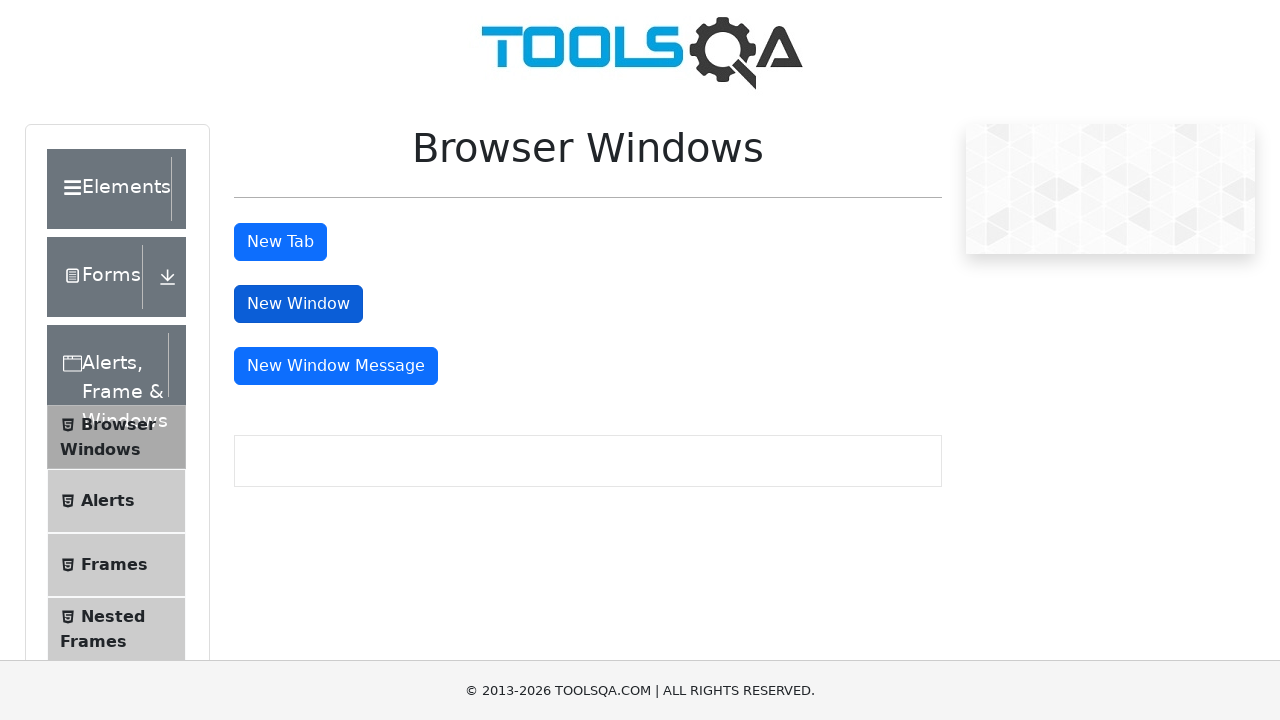

Switched back to parent window and verified tab button element exists
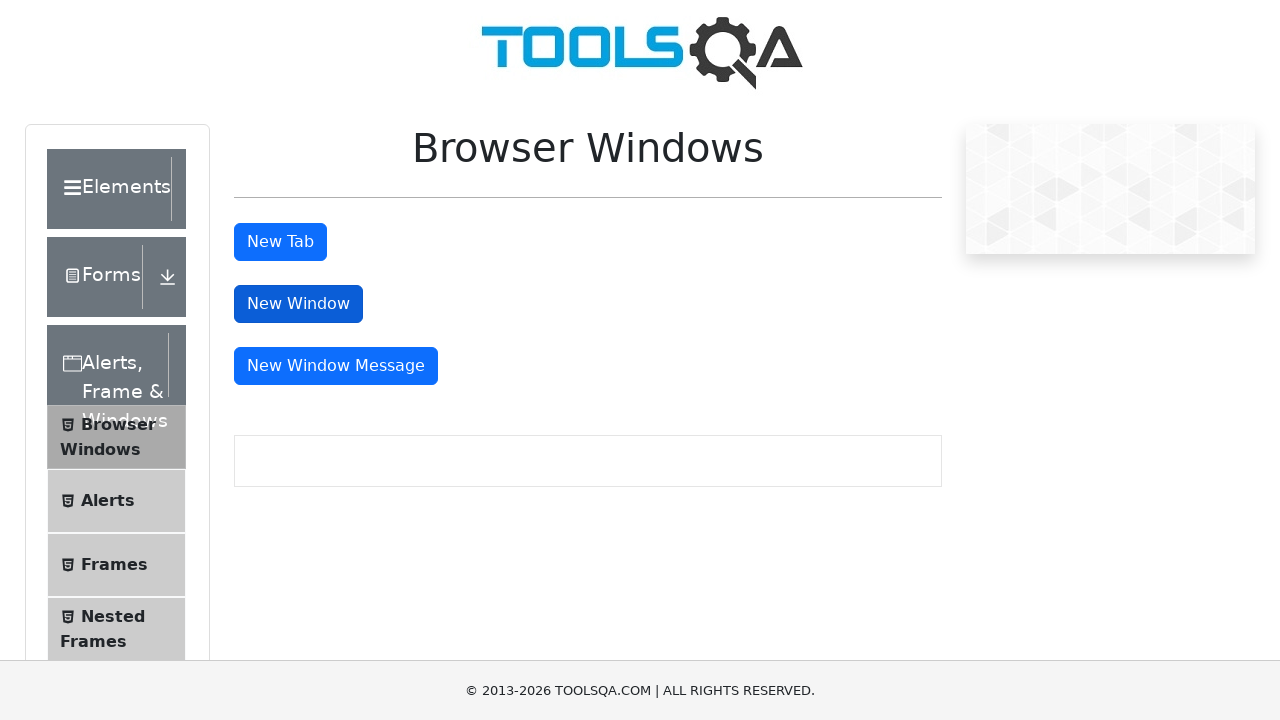

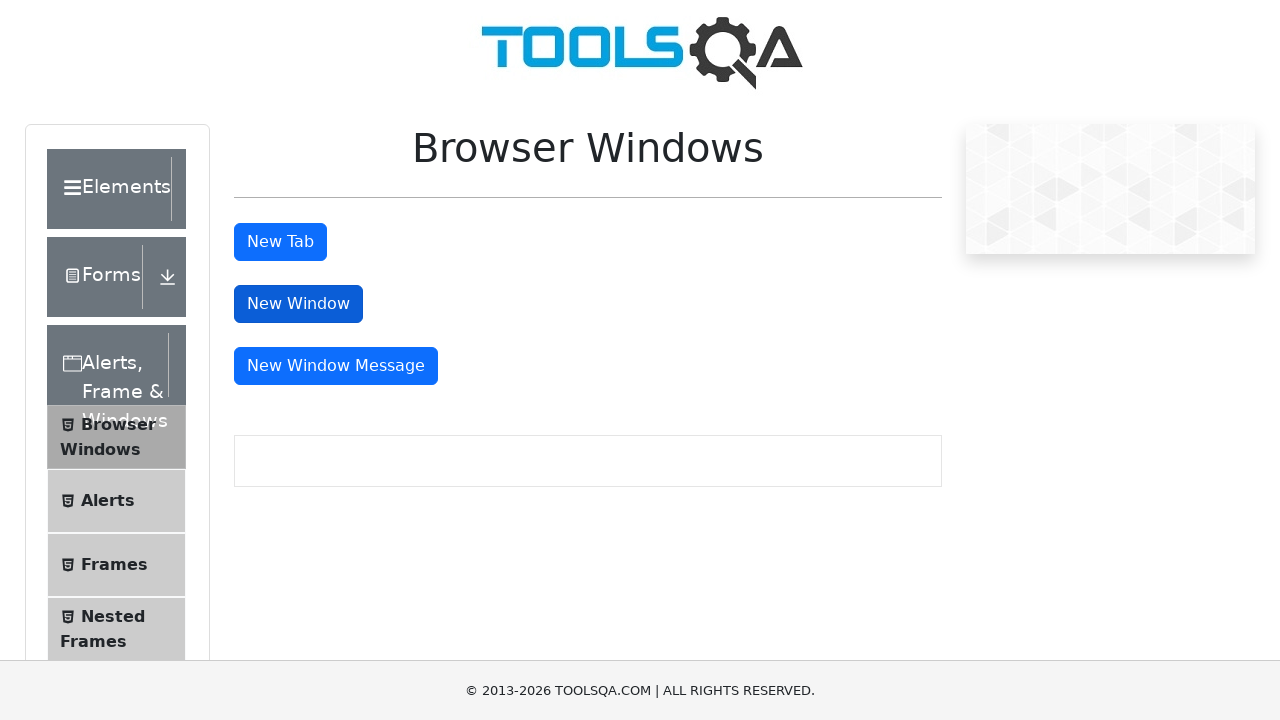